Navigates to the Selenium HQ website and verifies the page title matches the expected value

Starting URL: http://seleniumhq.org

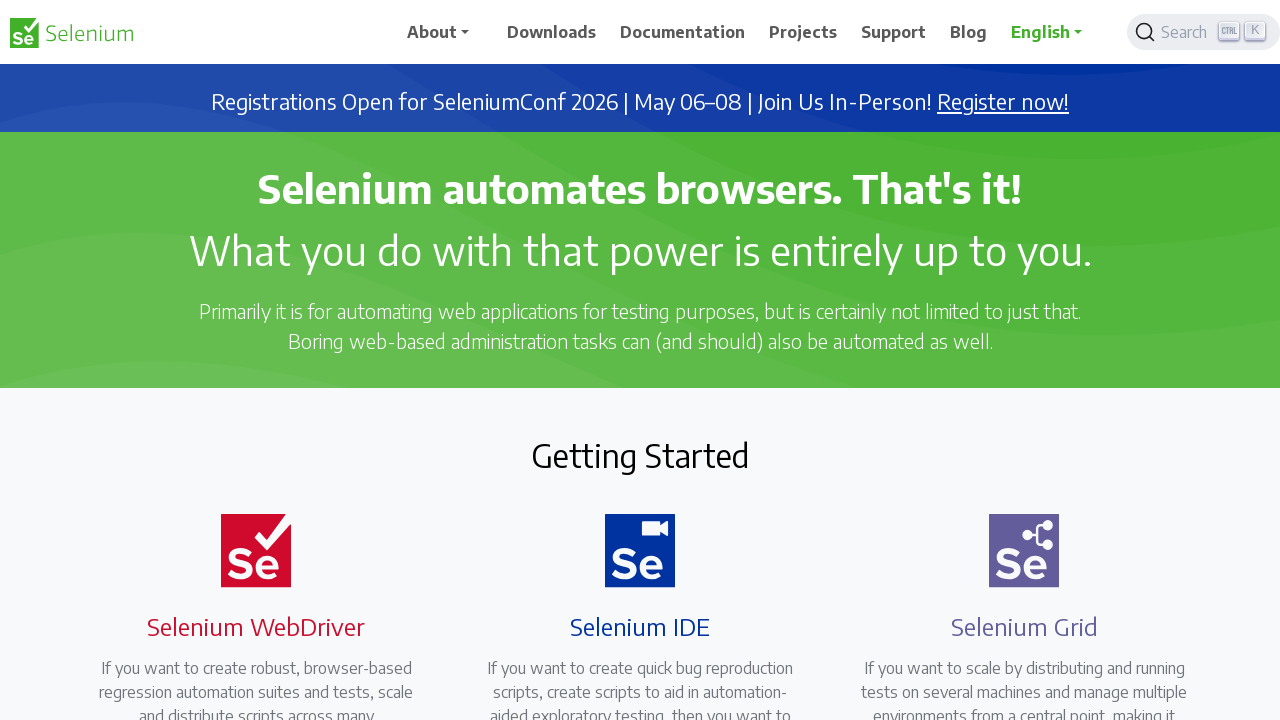

Navigated to Selenium HQ website at http://seleniumhq.org
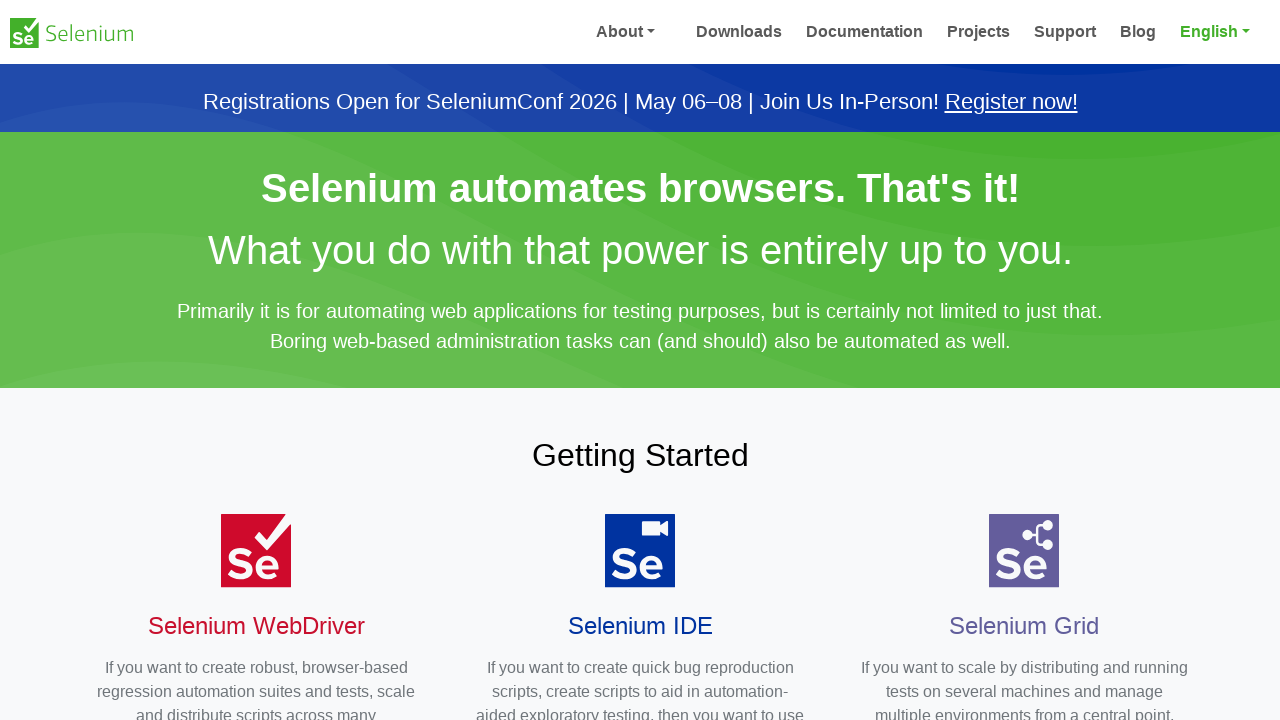

Retrieved page title: 'Selenium'
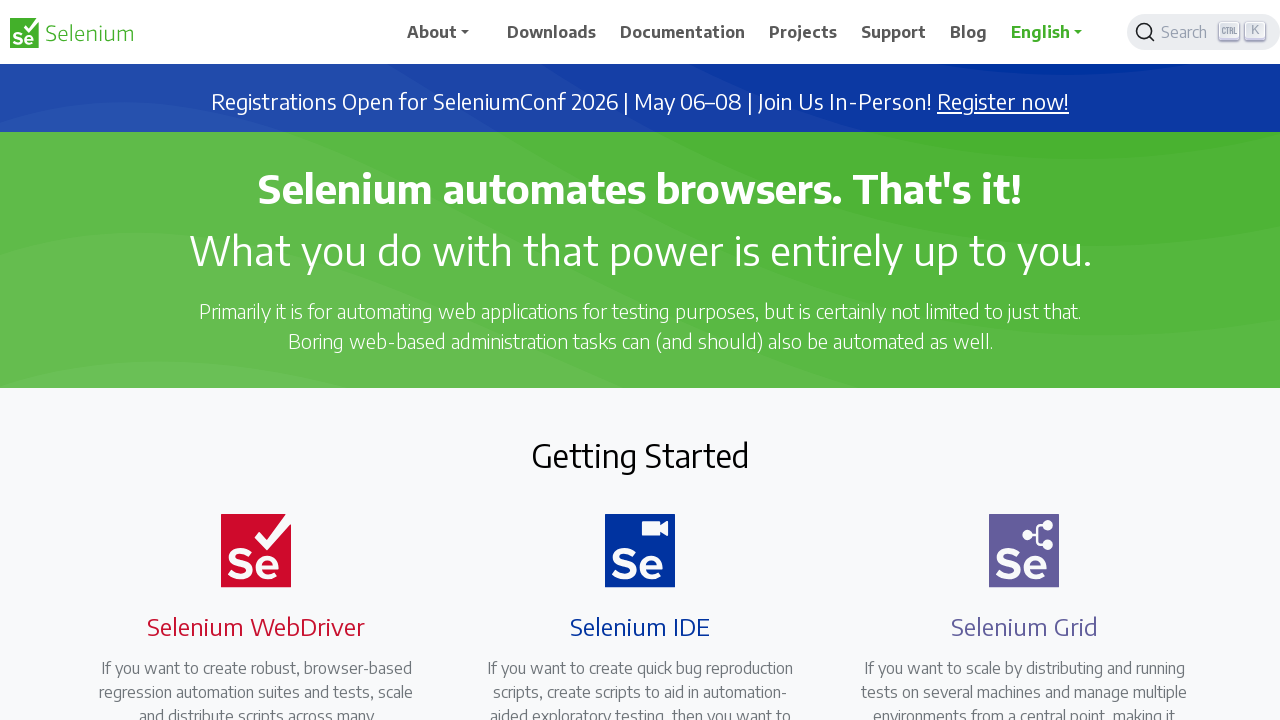

Verified page title contains 'Selenium' - test passed
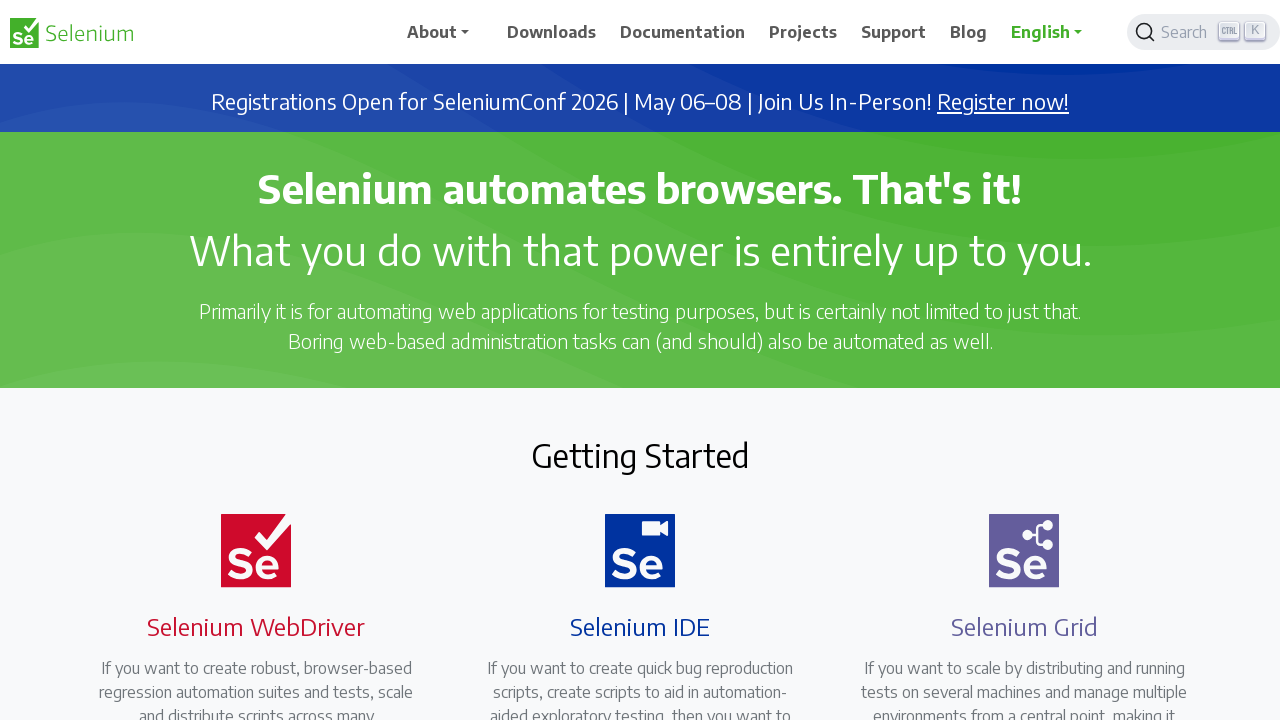

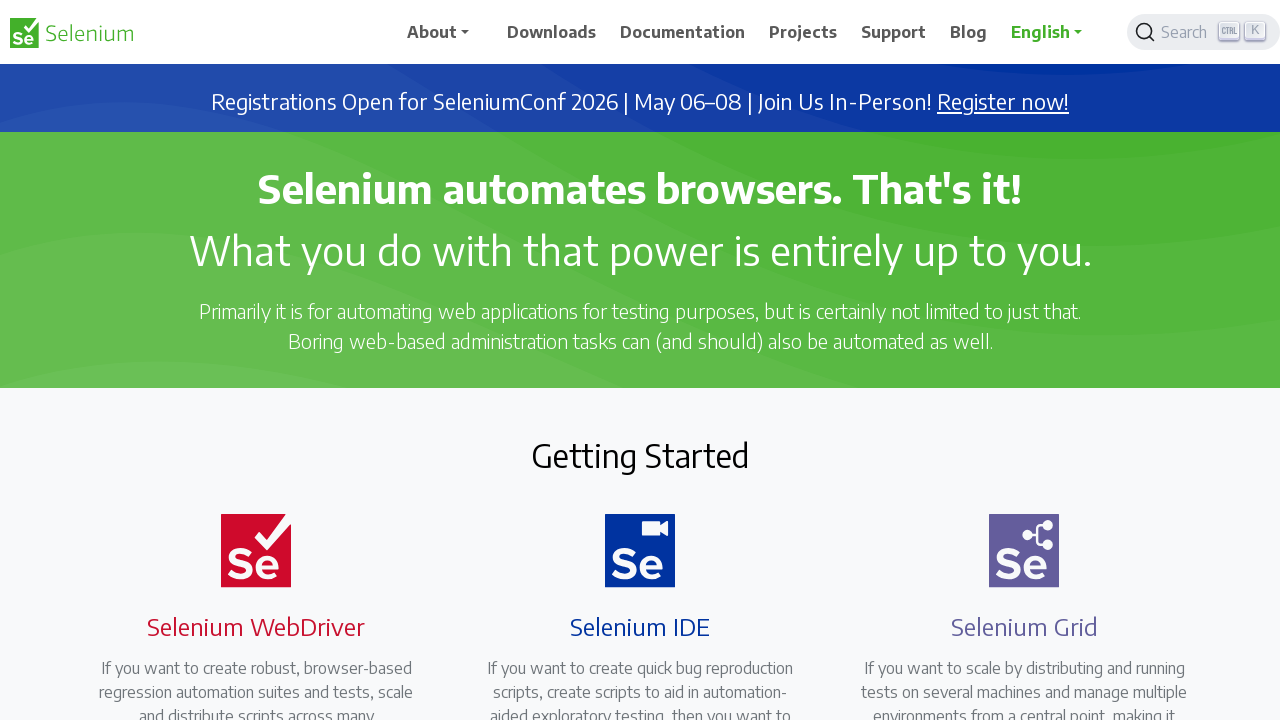